Sets viewport size, fills a textarea with multiple lines of text, then scrolls from a specific offset position in the viewport by a negative vertical amount (scroll up).

Starting URL: https://crossbrowsertesting.github.io/selenium_example_page.html

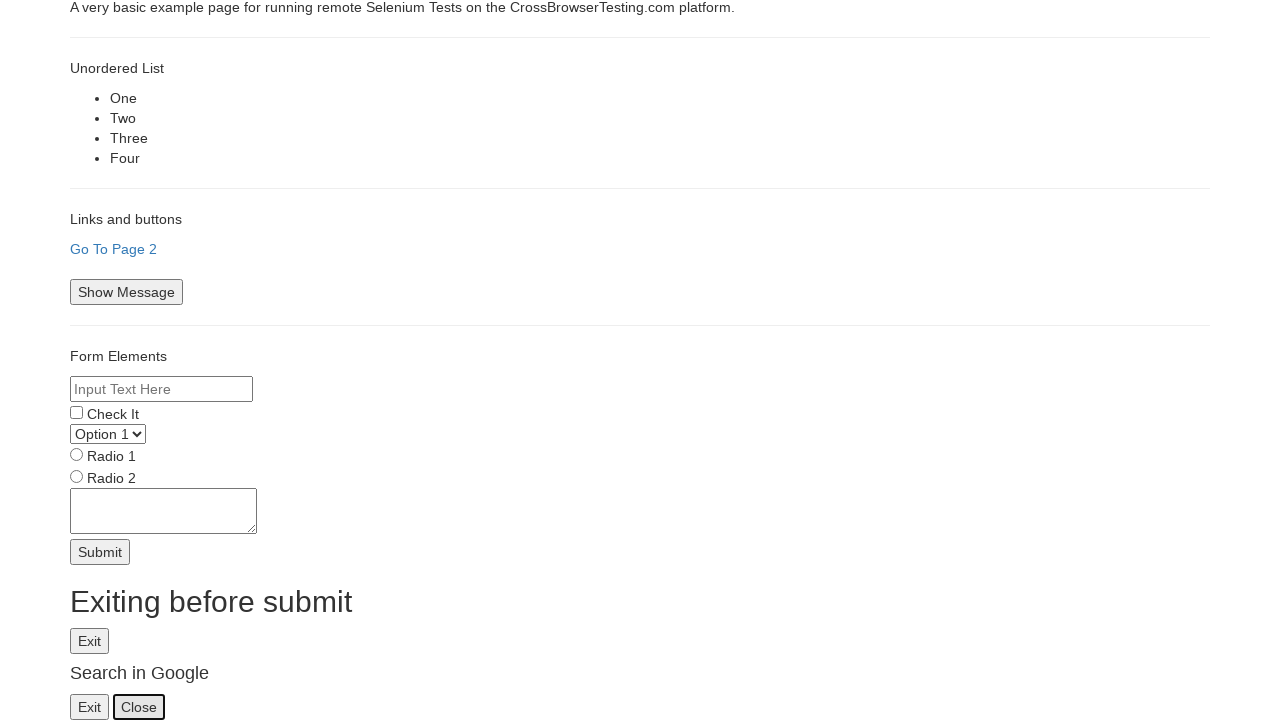

Set viewport size to 600x600
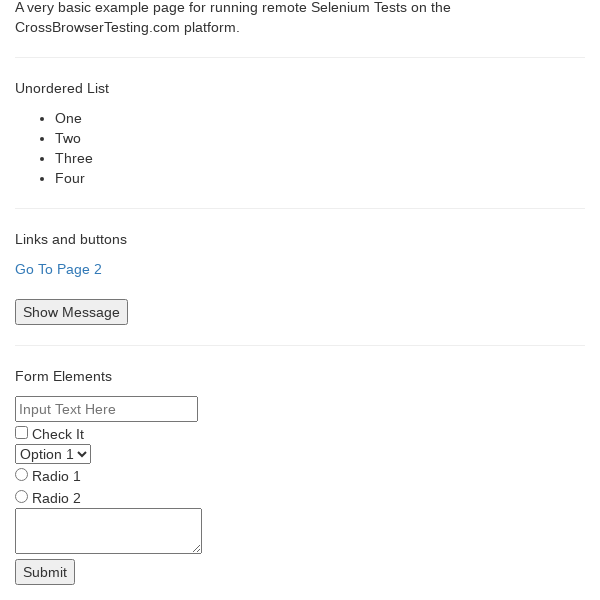

Filled textarea with multiple lines of text (a-e) on textarea[name='textarea']
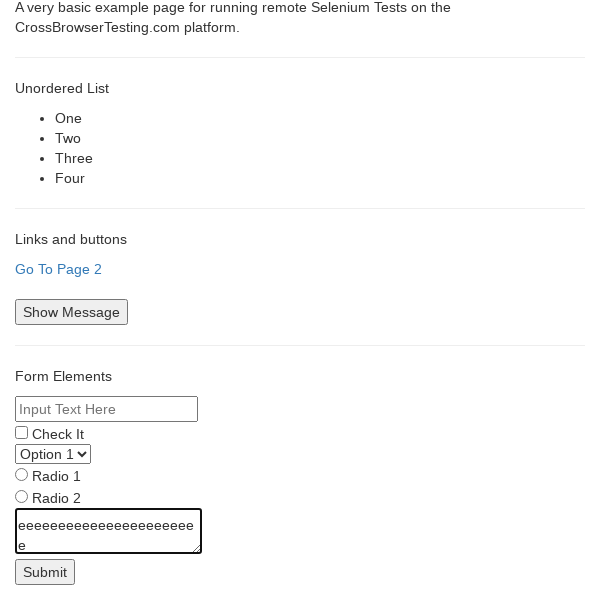

Moved mouse to offset position (20, 200) in viewport at (20, 200)
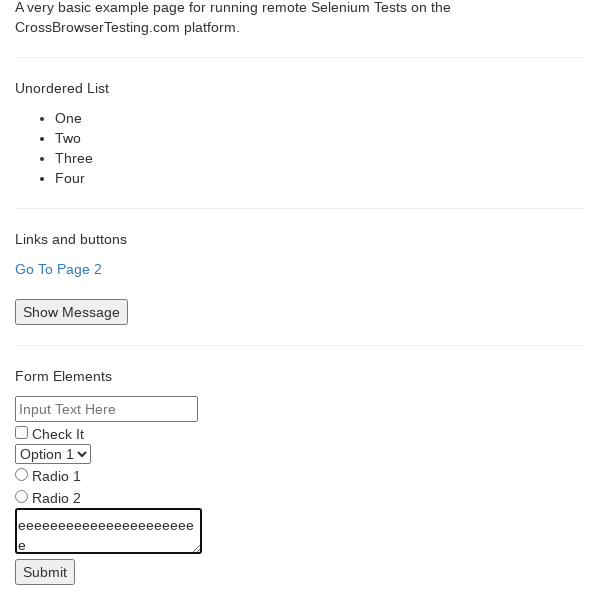

Scrolled up by 50 pixels from offset position
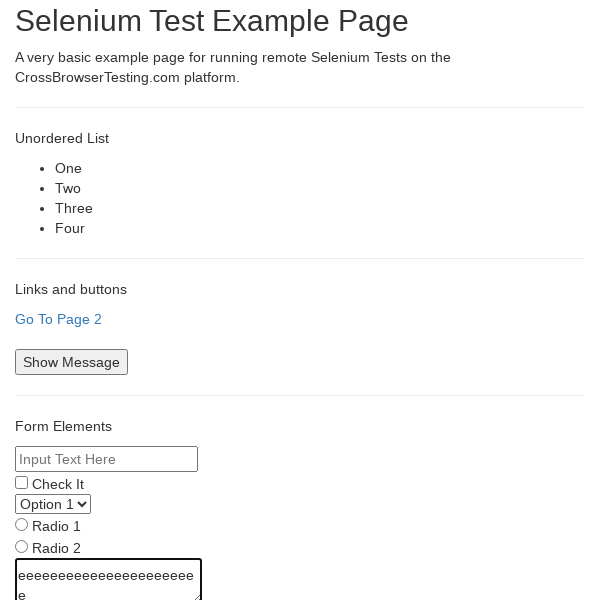

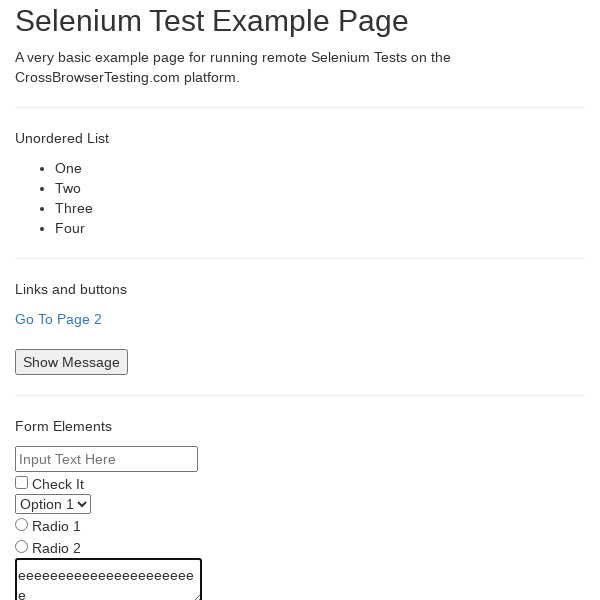